Tests navigation between home and buttons pages, verifying that clicking buttons navigates to the correct pages

Starting URL: https://internproject2020.web.app/home

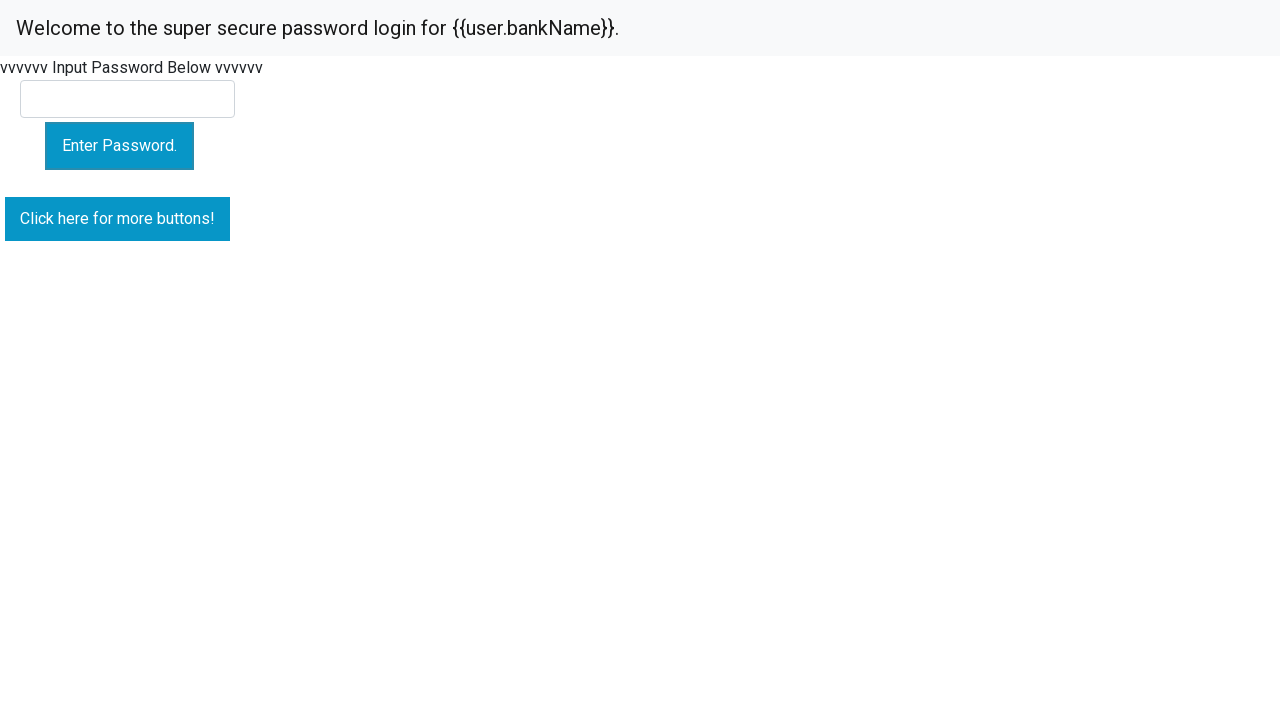

Located all buttons on the home page
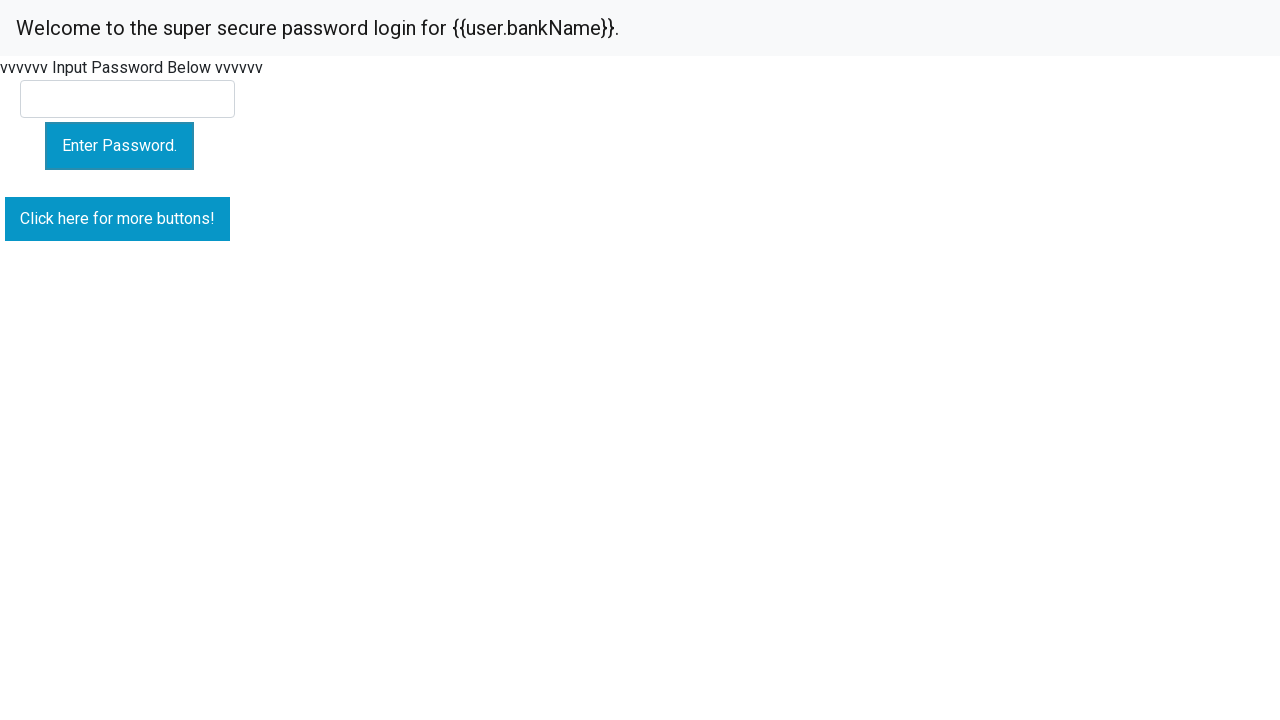

Clicked the second button on the home page at (118, 219) on .button >> nth=1
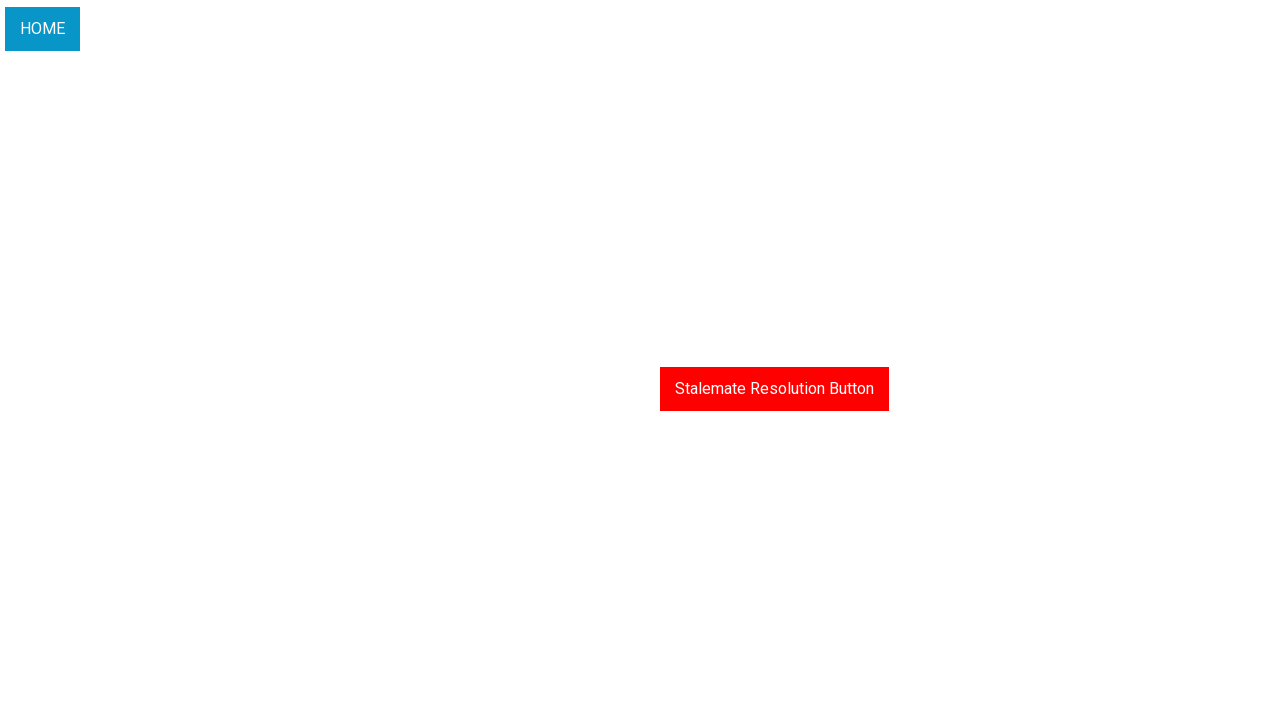

Navigated to the buttons page
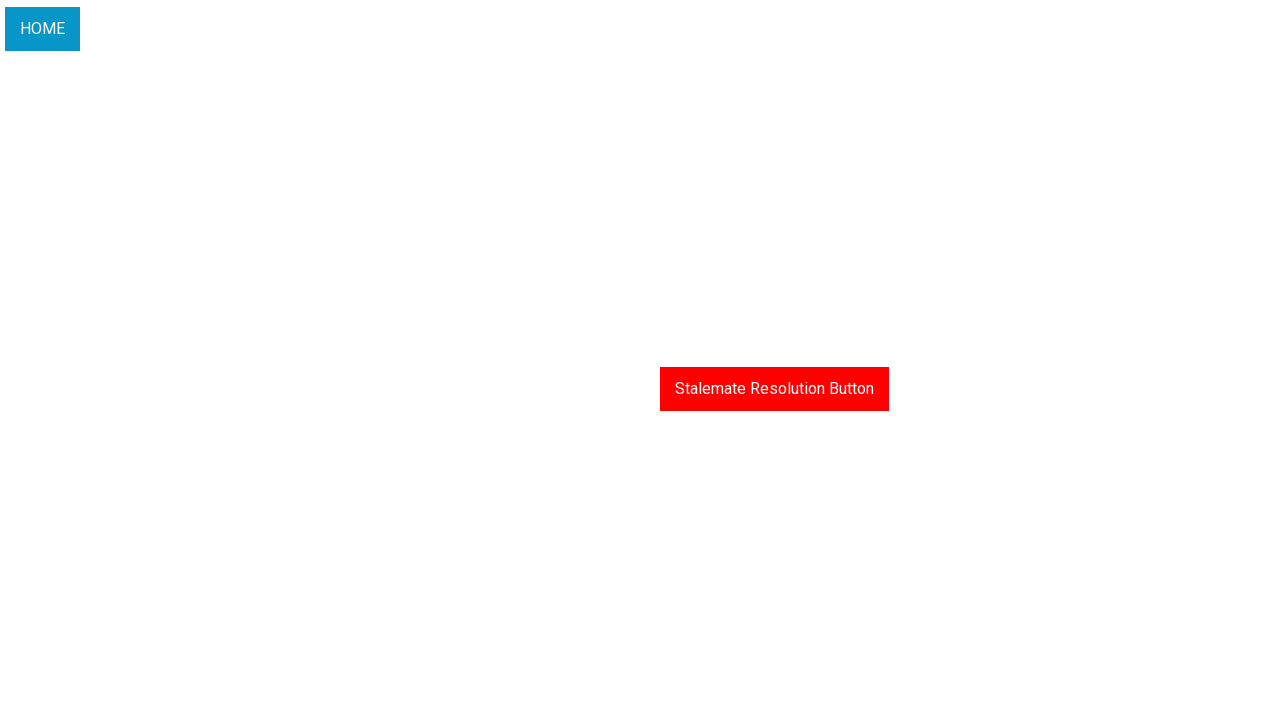

Clicked the button on the buttons page to navigate back at (42, 29) on .button
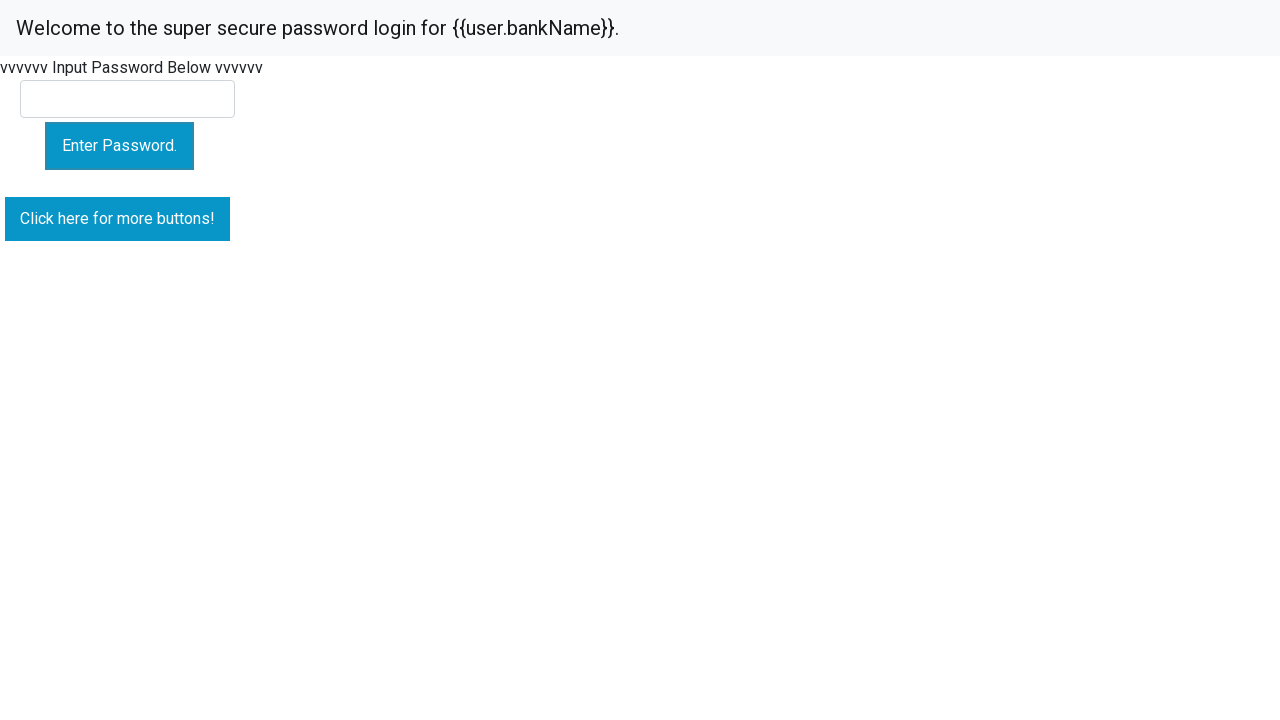

Navigated back to the home page
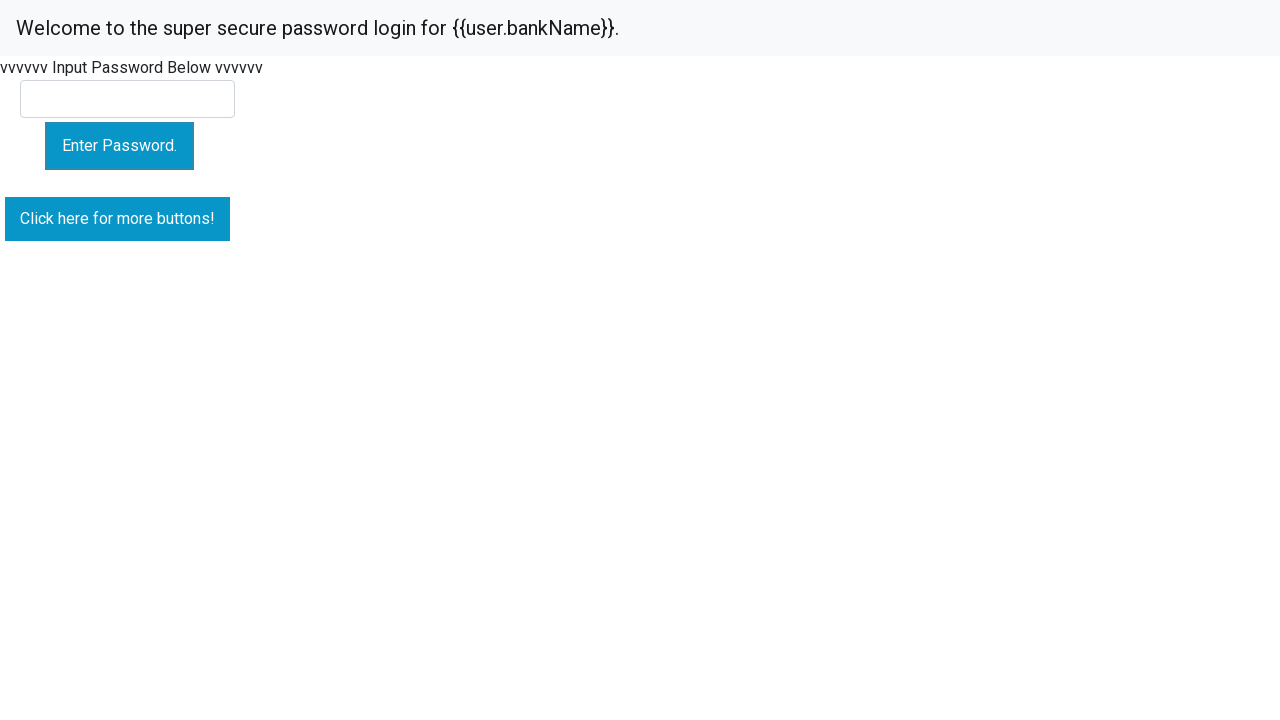

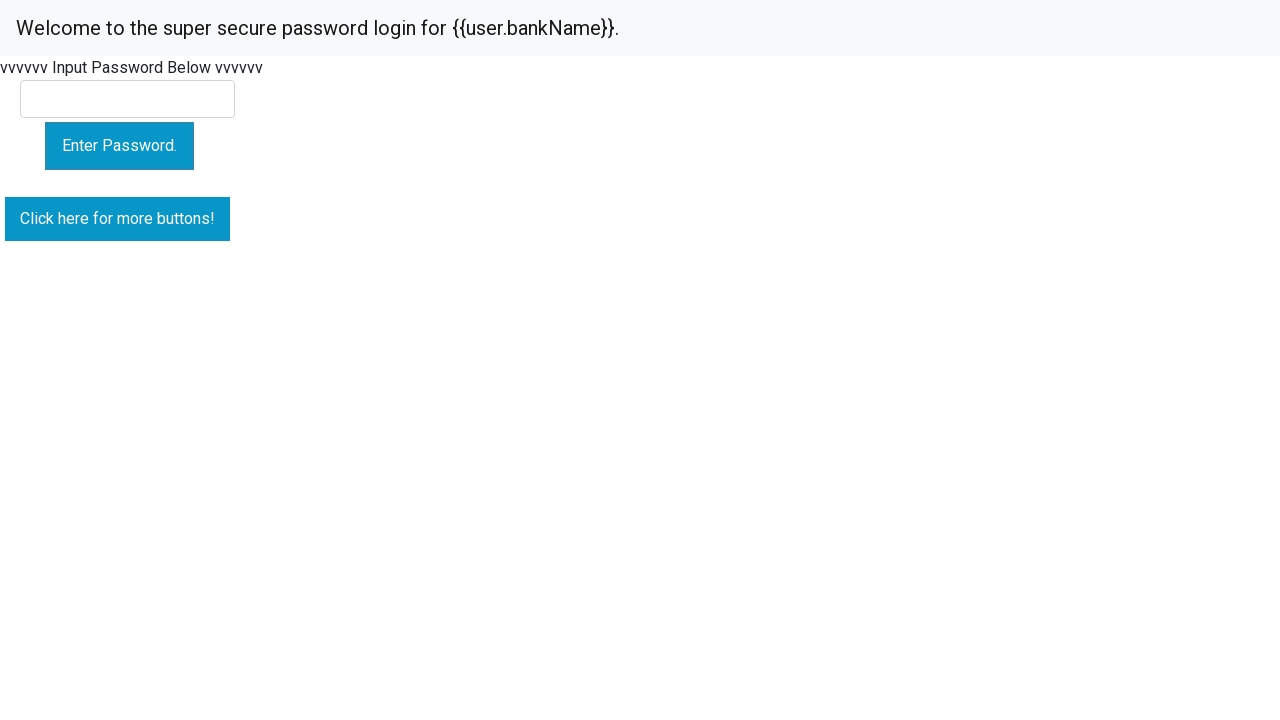